Navigates to Kaldi store map article list page and verifies that sale date elements are displayed on the page.

Starting URL: https://map.kaldi.co.jp/kaldi/articleList?account=kaldi&accmd=1&ftop=1&kkw001=2022-08-01T00%3A00%3A00

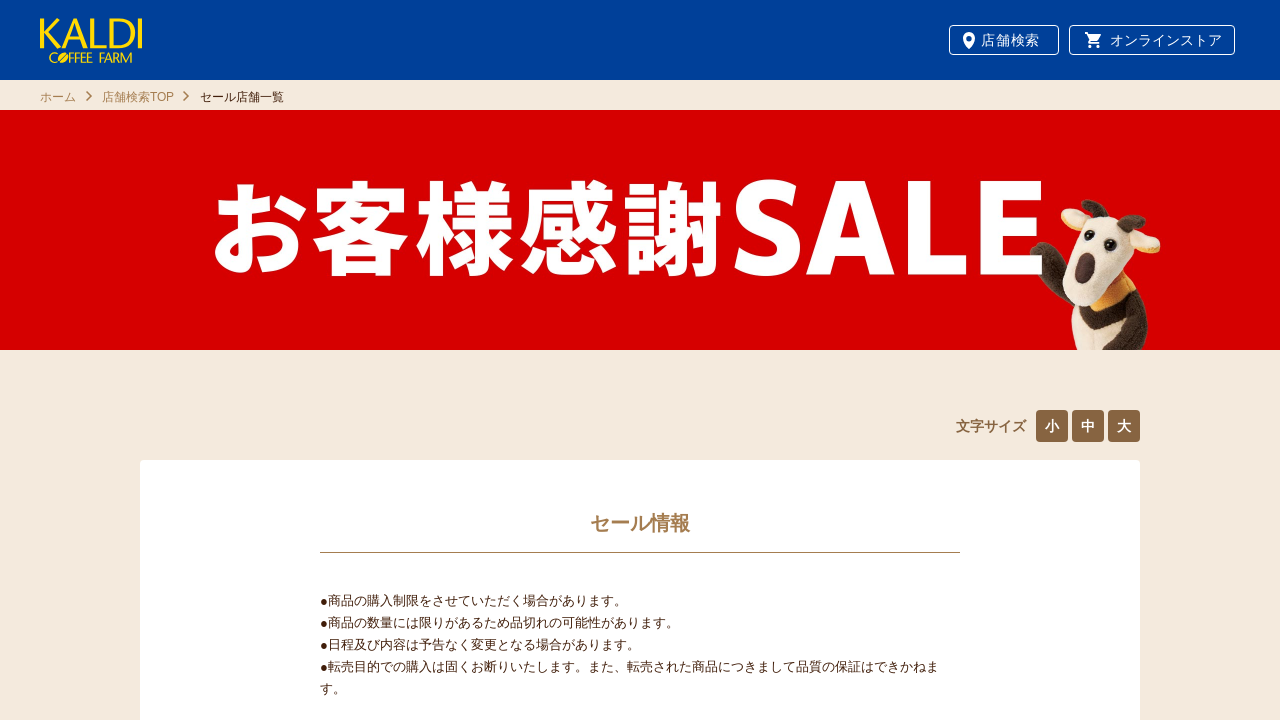

Navigated to Kaldi store map article list page
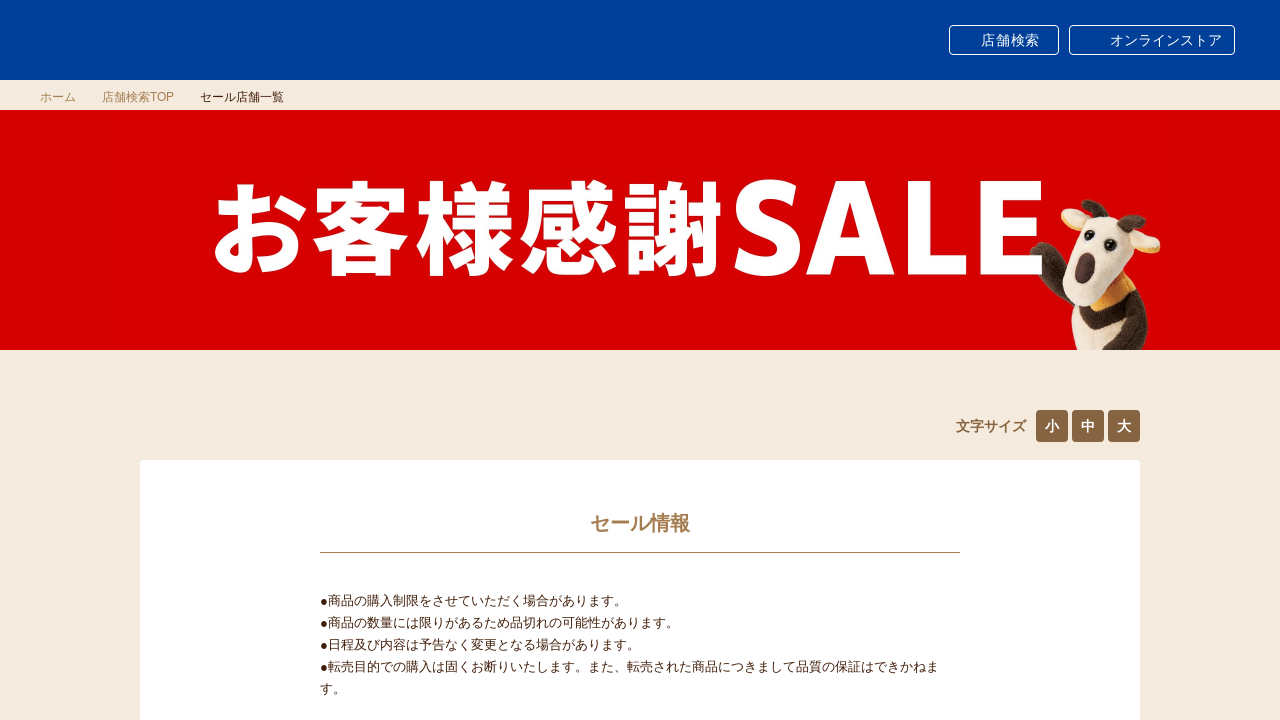

Sale date elements loaded and visible on the page
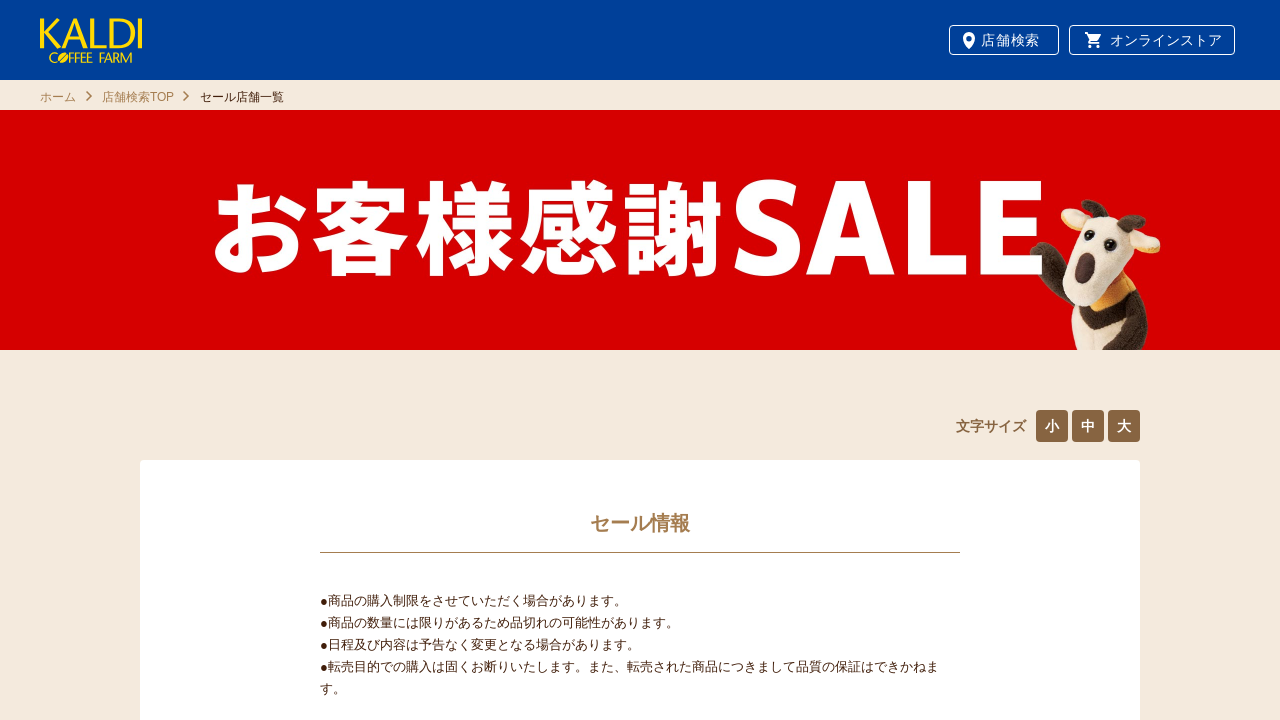

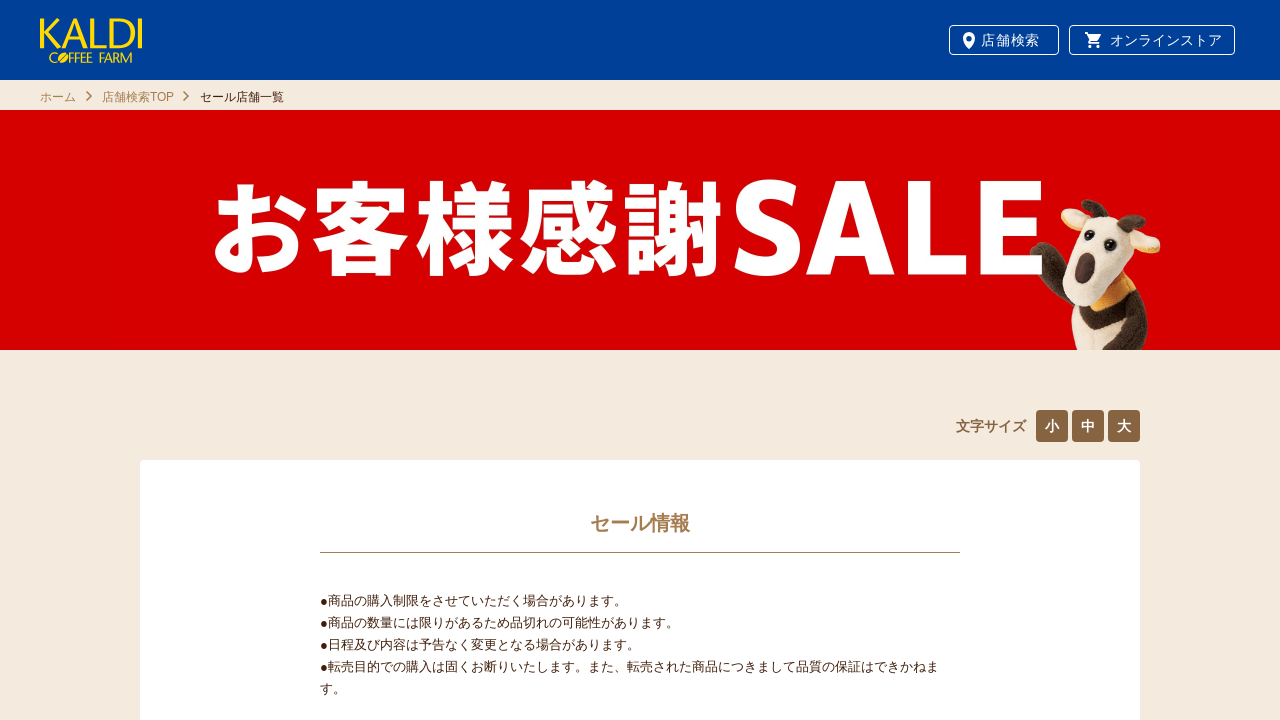